Navigates to the Key Presses page and tests keyboard input by pressing the space key

Starting URL: https://the-internet.herokuapp.com

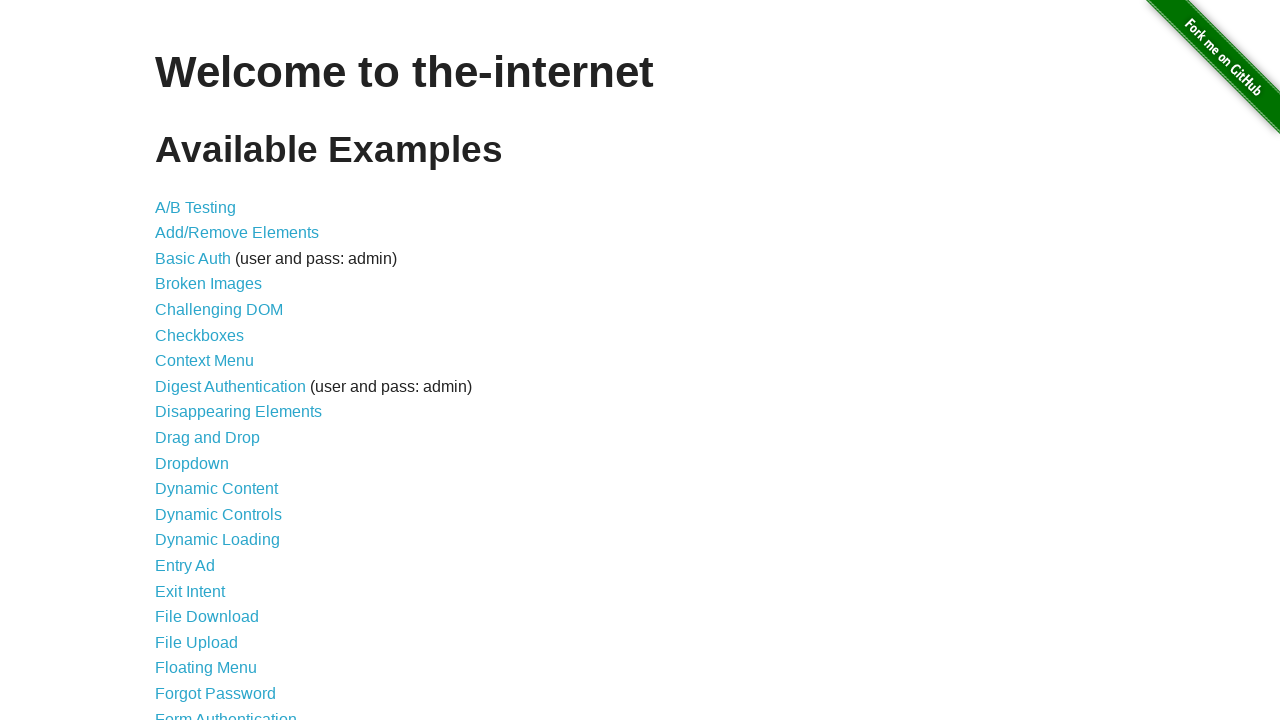

Clicked on Key Presses link at (200, 360) on text=Key Presses
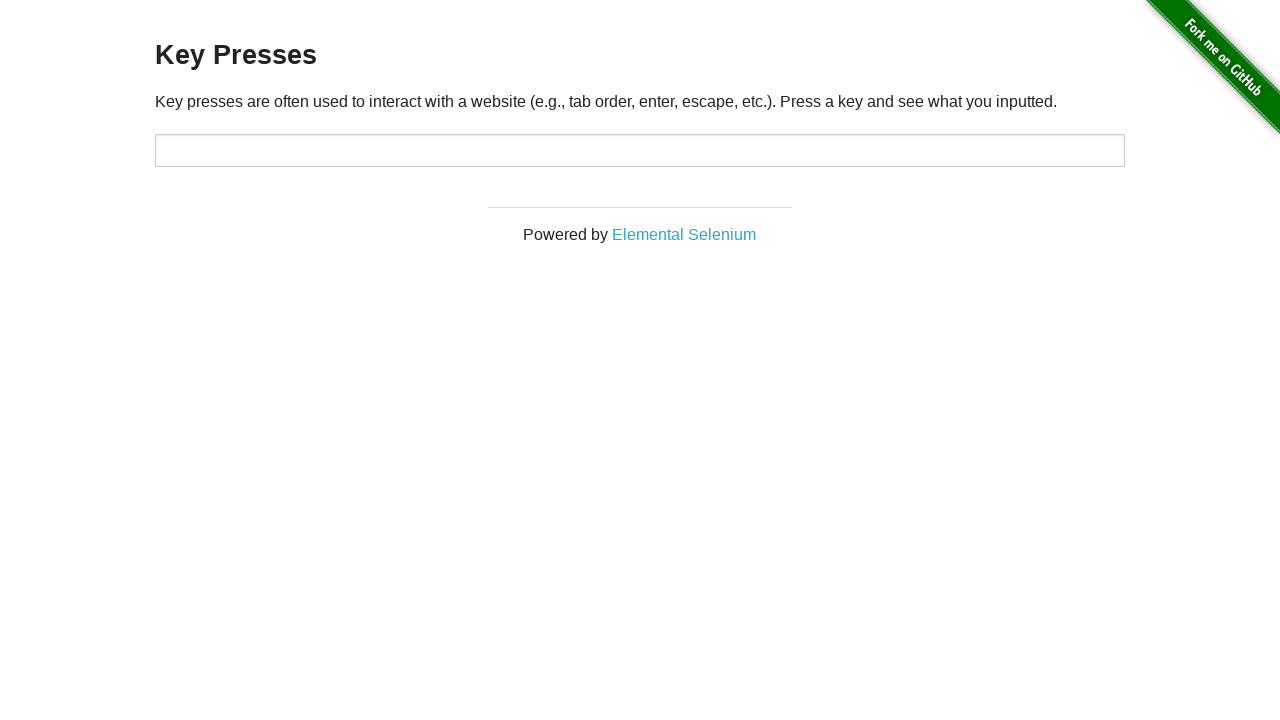

Key Presses page loaded
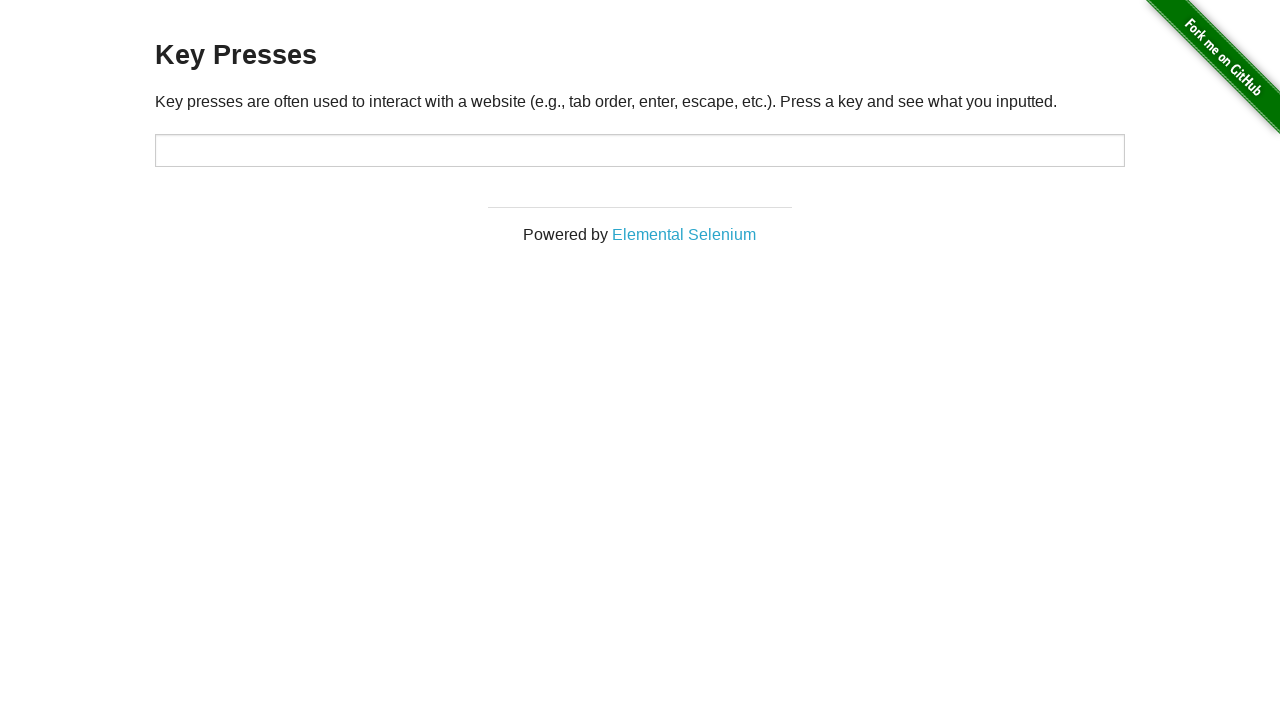

Verified page header is 'Key Presses'
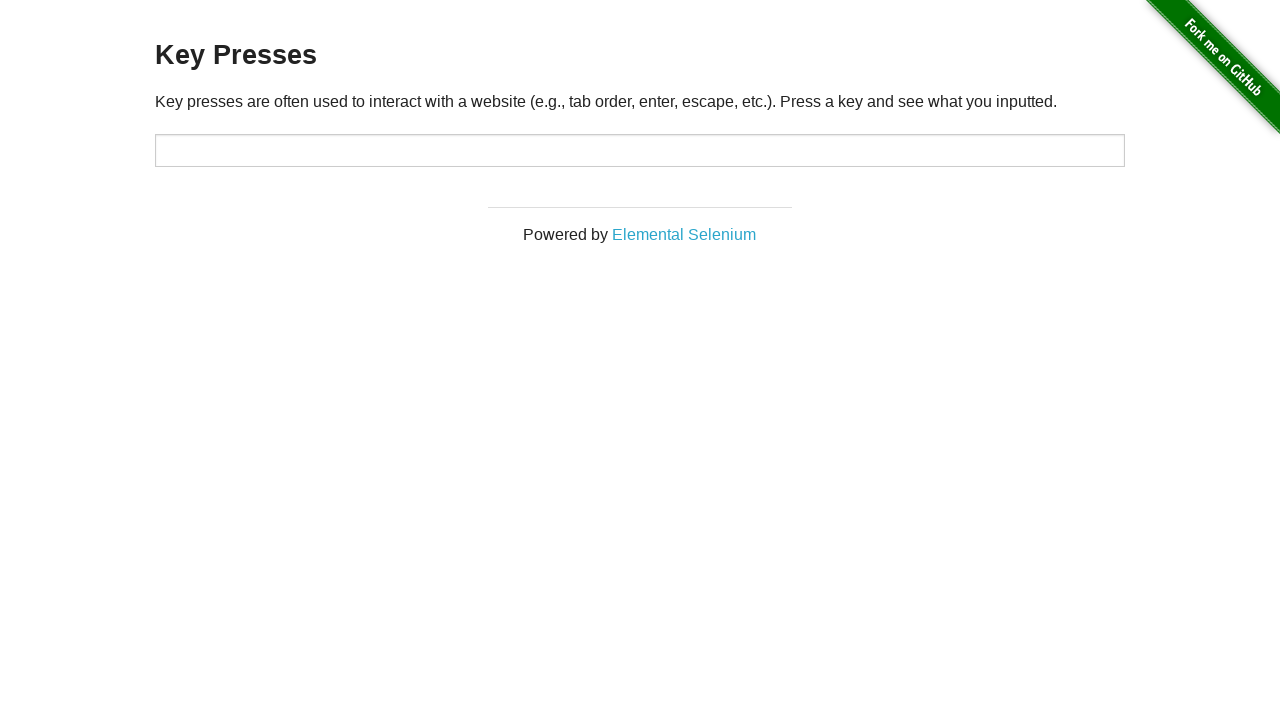

Clicked on the input field to focus it at (640, 150) on #target
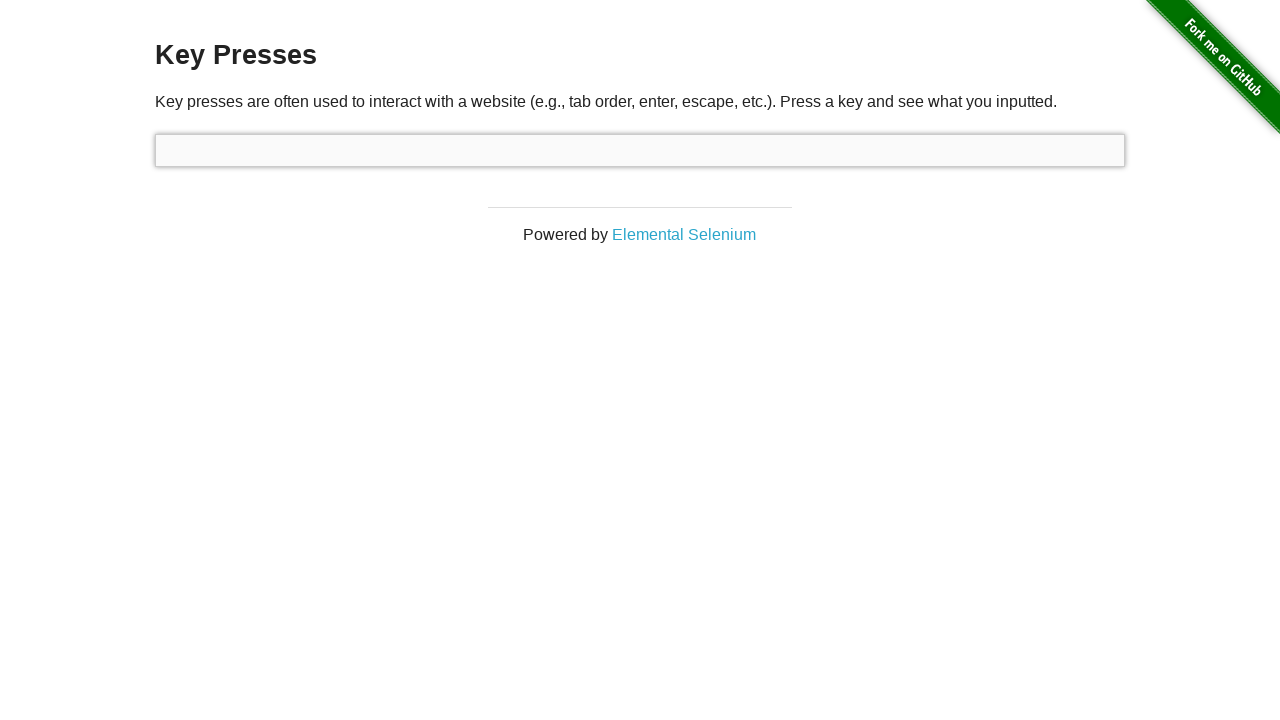

Pressed the Space key on #target
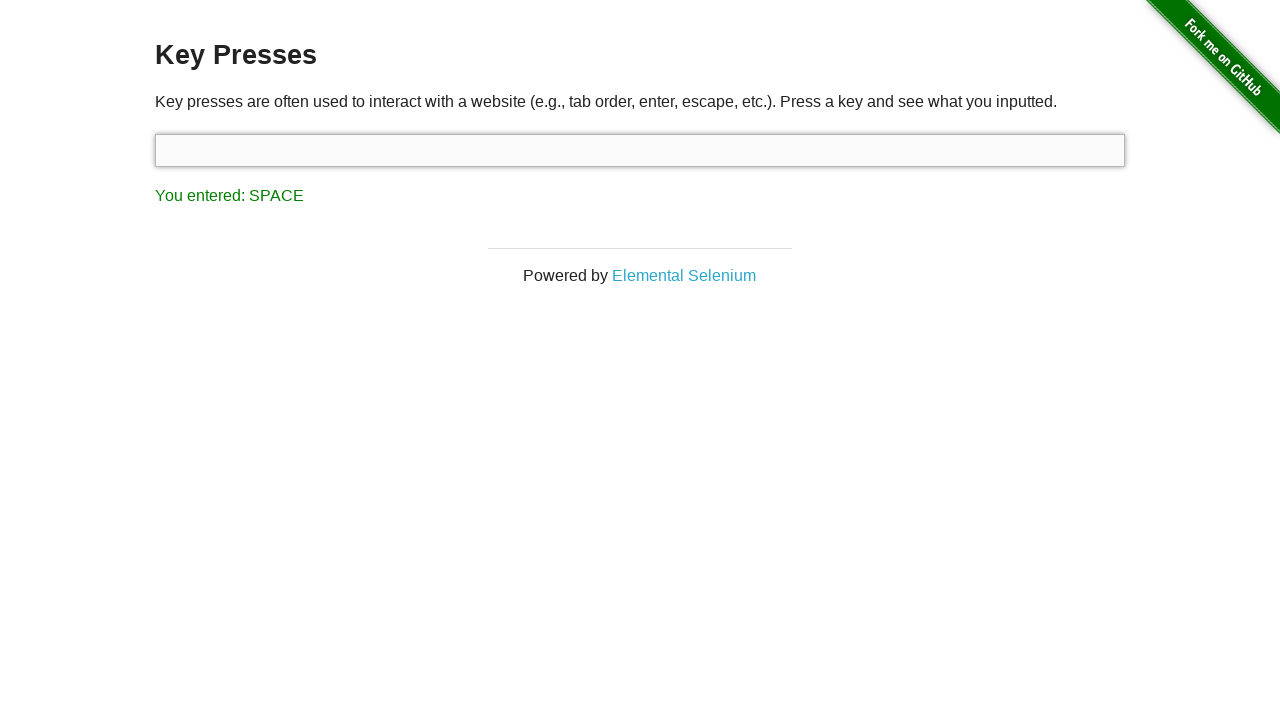

Verified result text 'You entered: SPACE' appeared
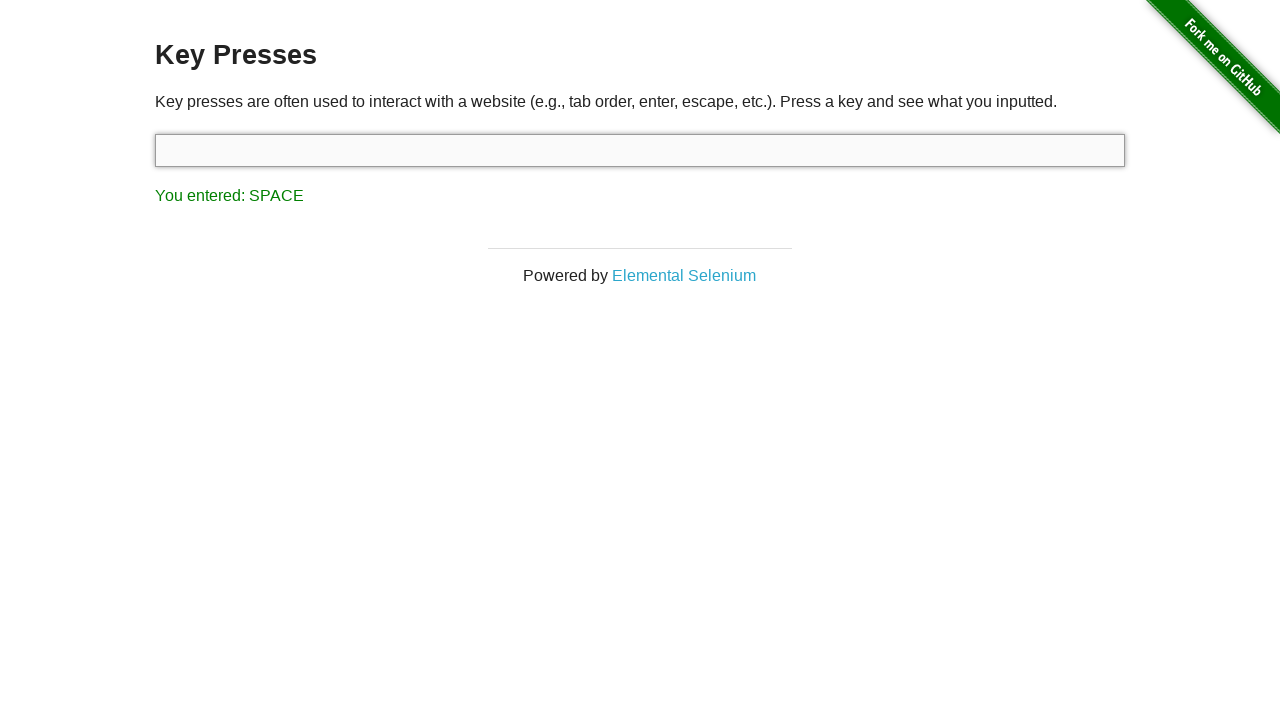

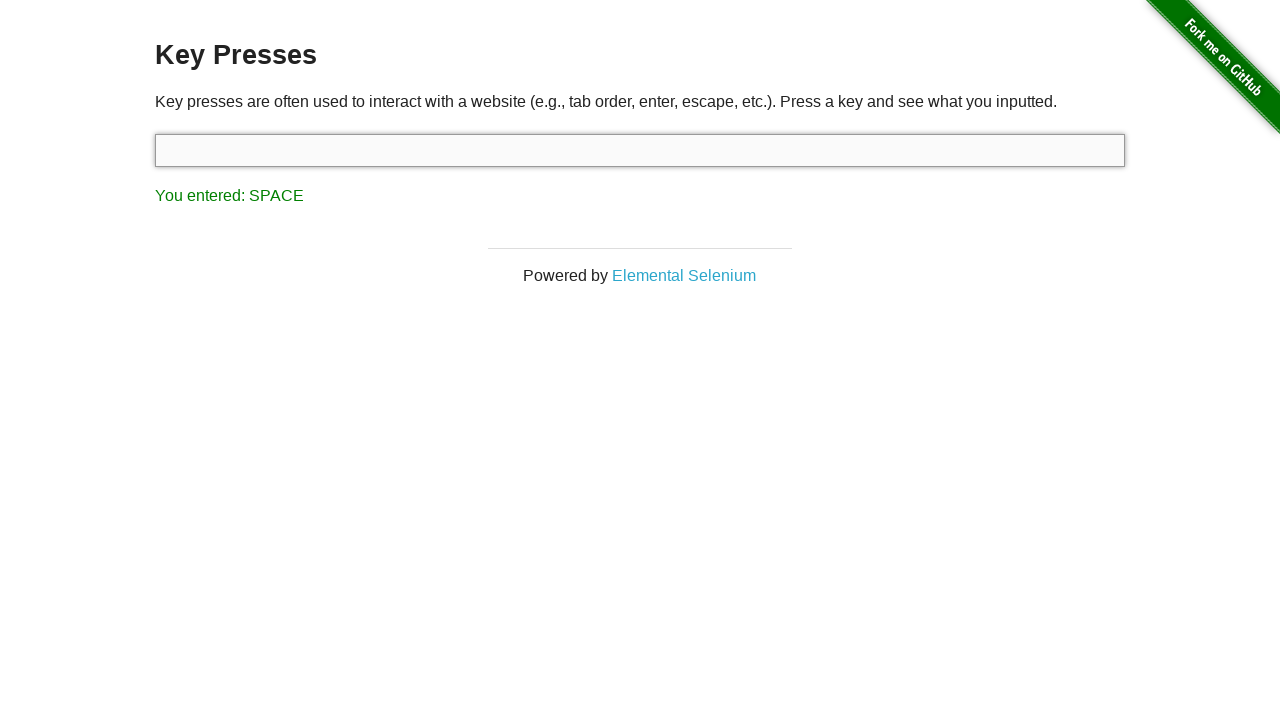